Demonstrates adding jQuery Growl notifications to a webpage by injecting jQuery and jQuery Growl libraries via JavaScript execution, then displaying notification messages on the page.

Starting URL: http://the-internet.herokuapp.com

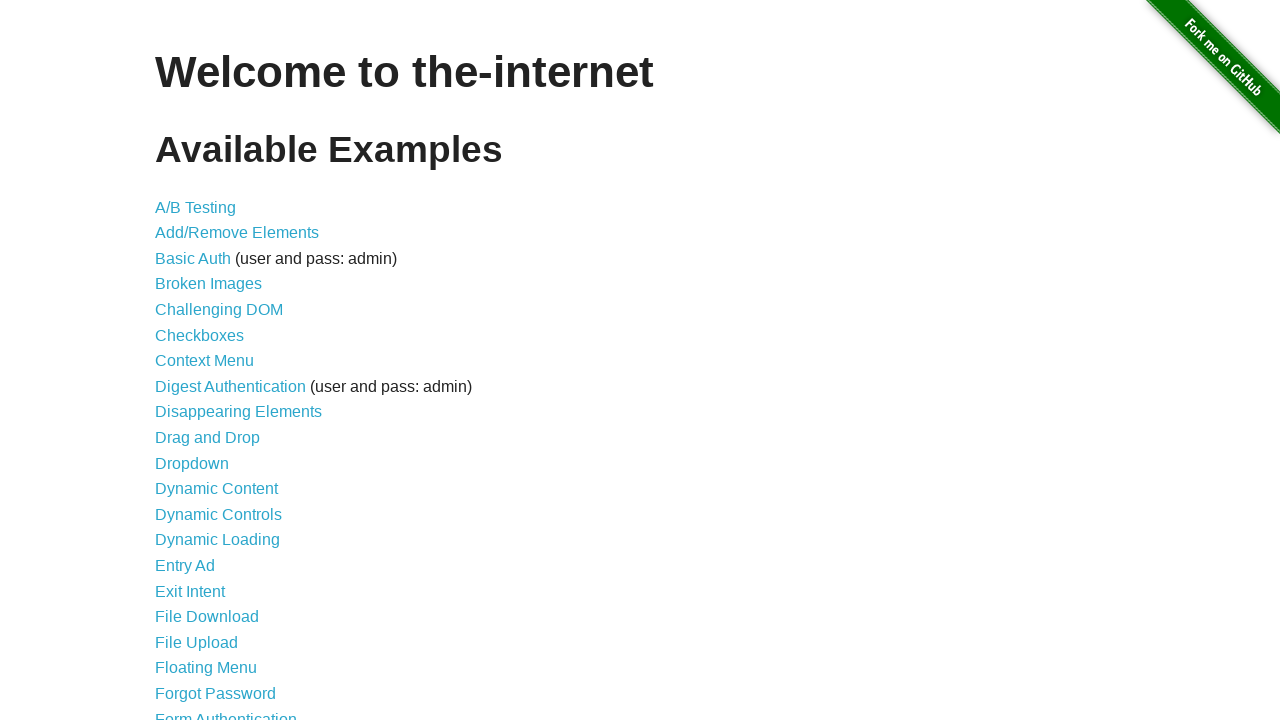

Checked for jQuery and injected it if not present
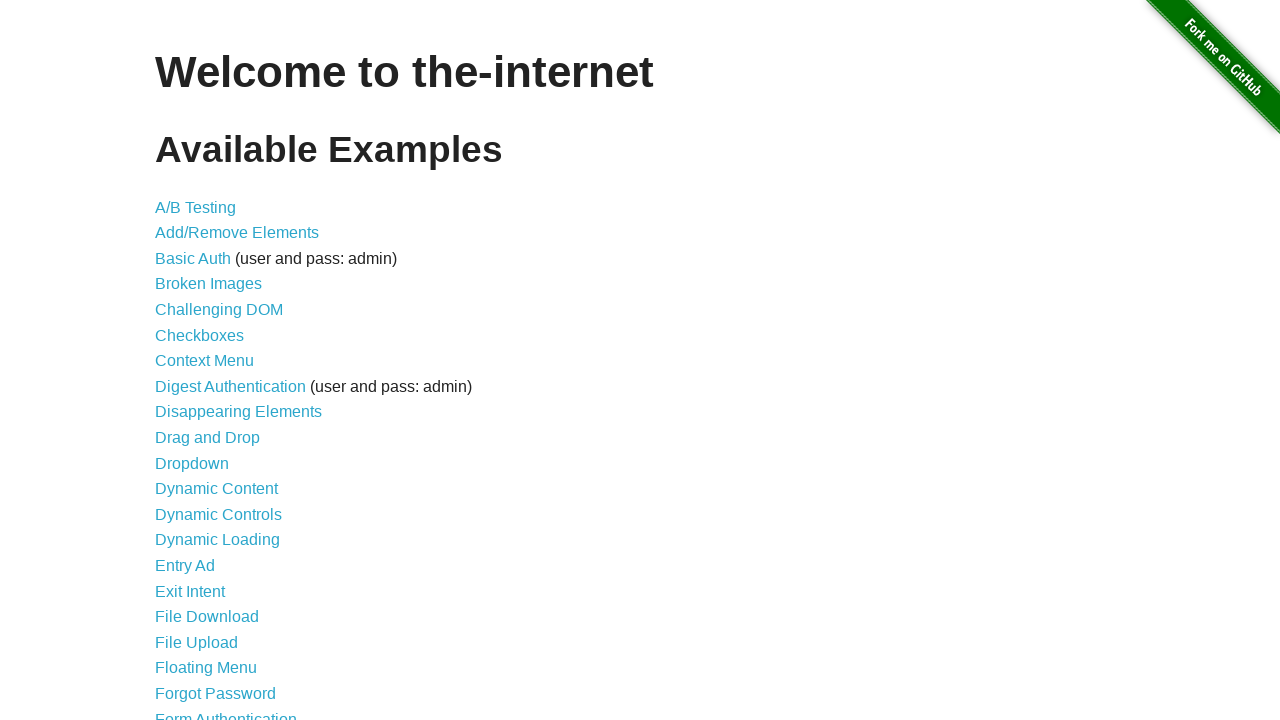

Waited for jQuery library to load
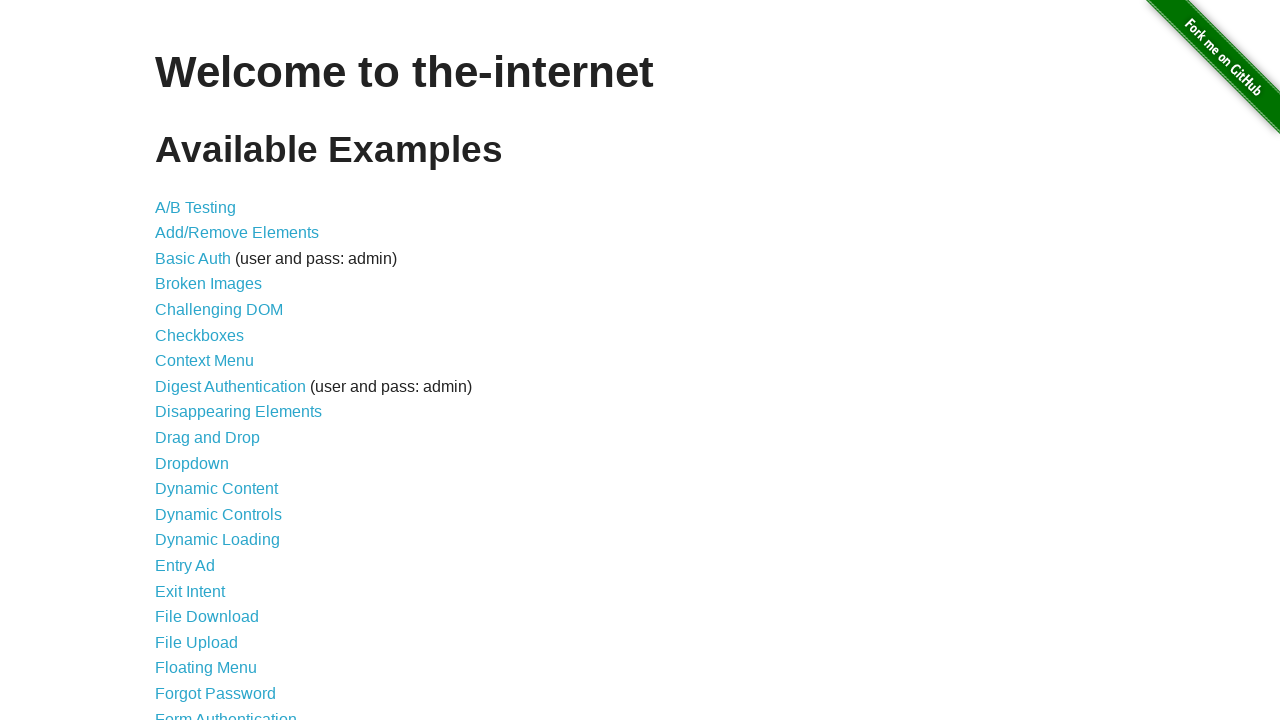

Injected jQuery Growl library script
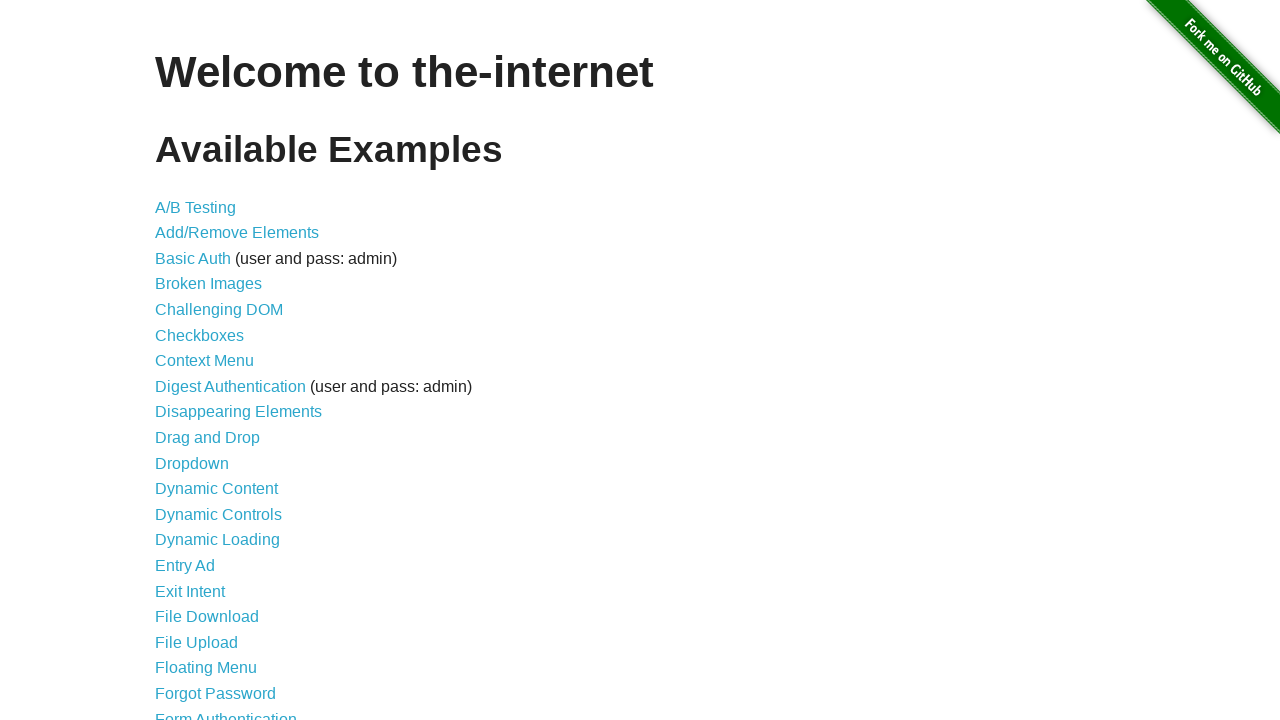

Injected jQuery Growl CSS stylesheet
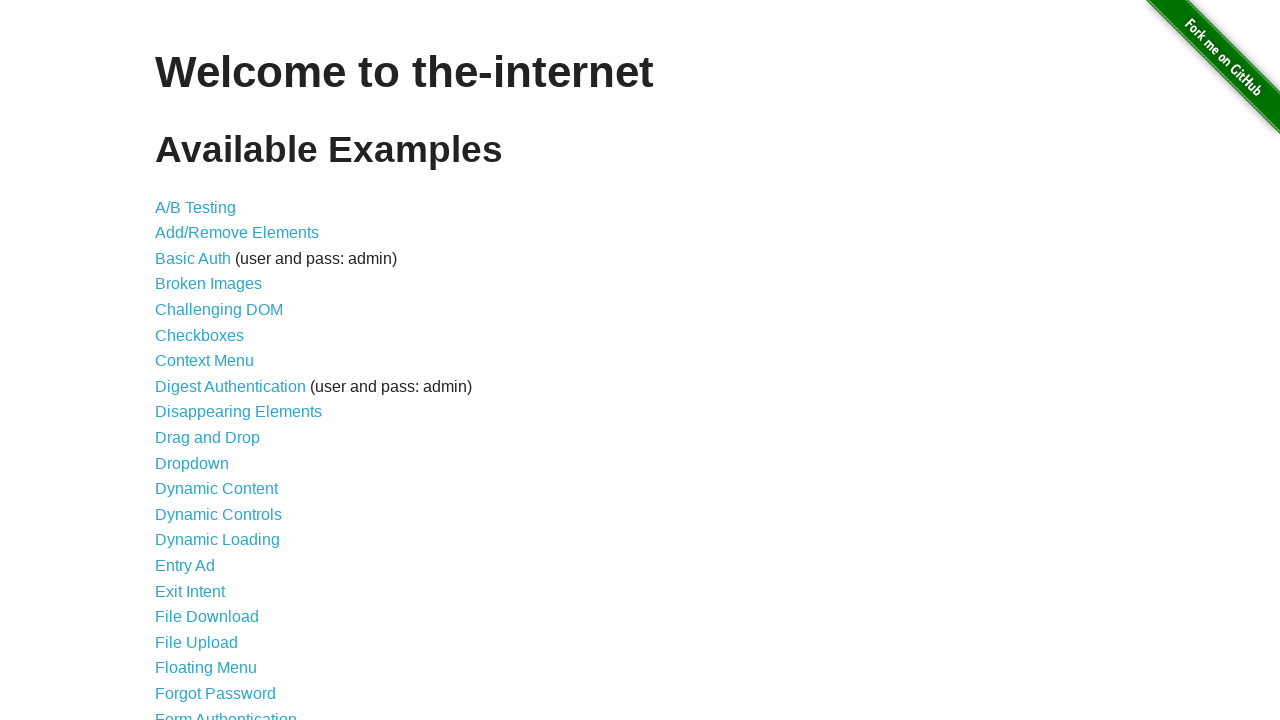

Waited for jQuery Growl library to initialize
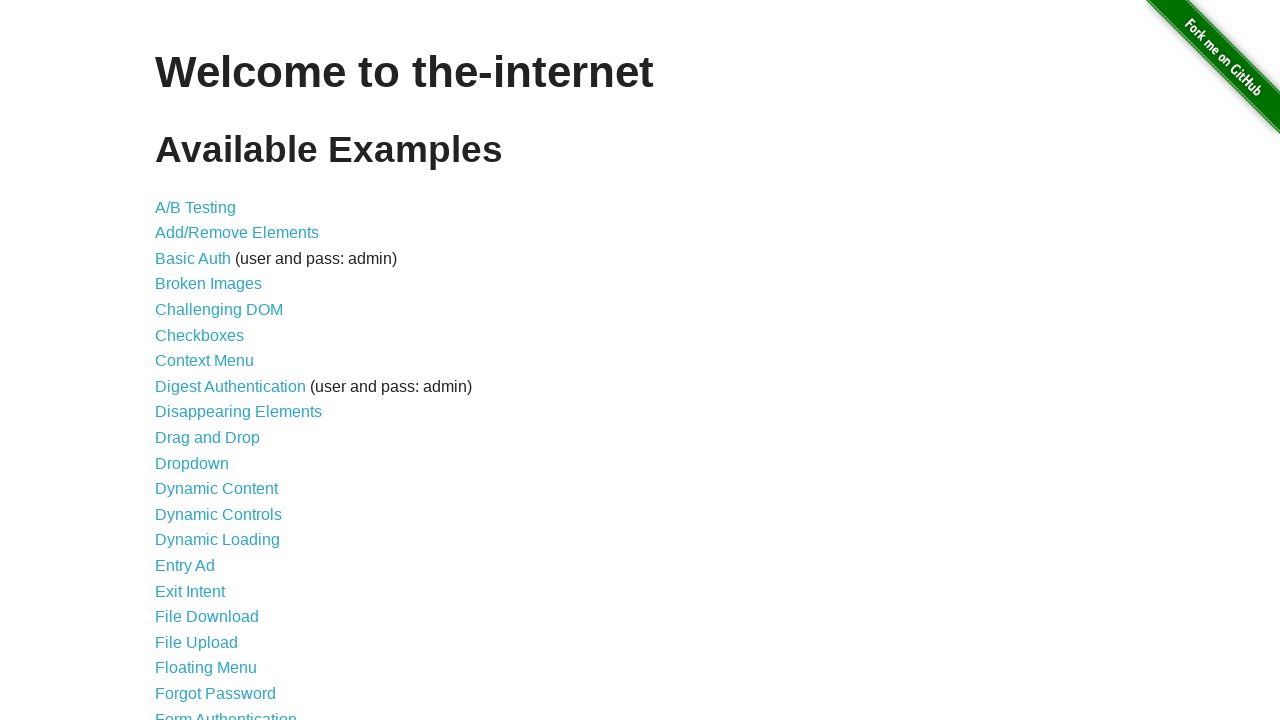

Displayed default growl notification with title 'GET' and message '/'
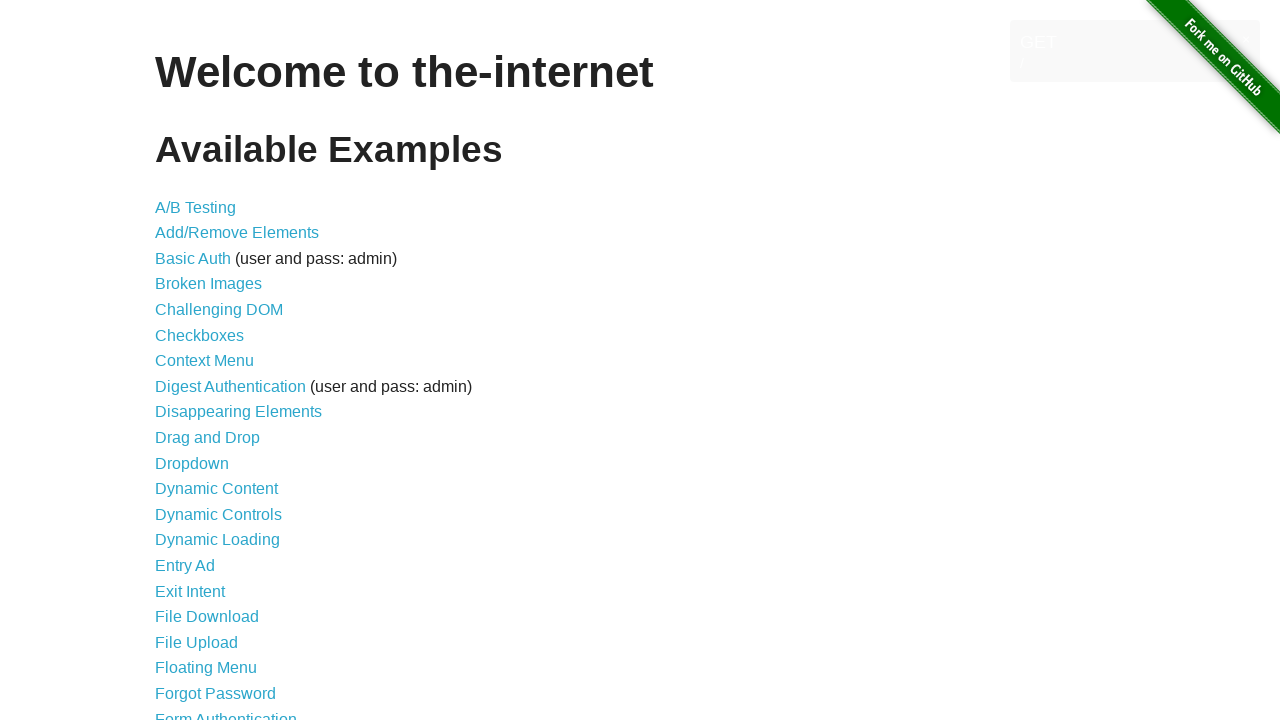

Displayed error growl notification
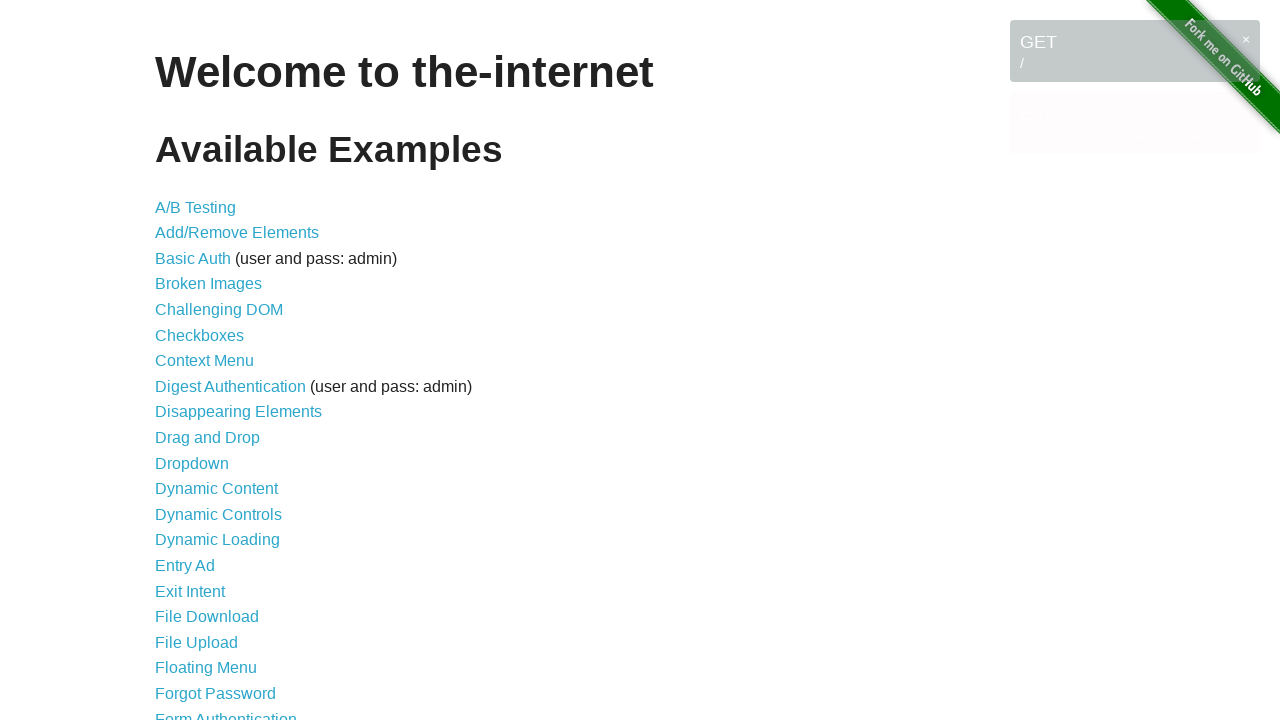

Displayed notice growl notification
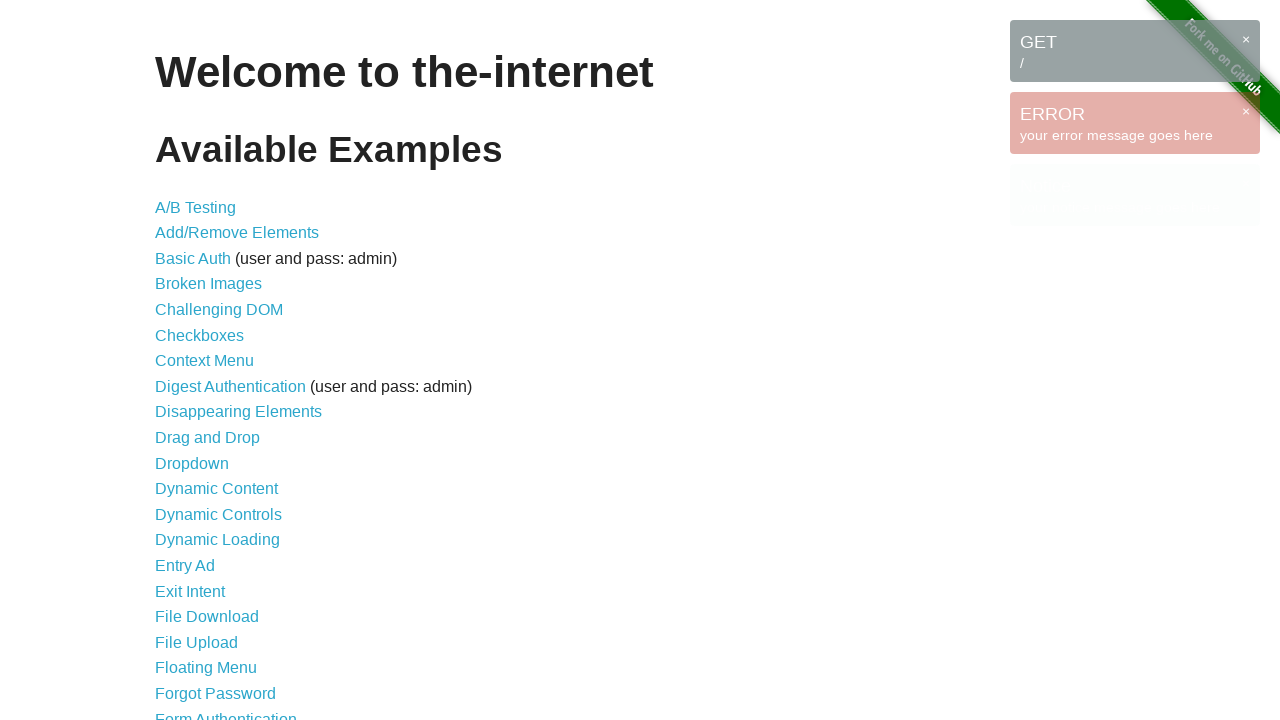

Displayed warning growl notification
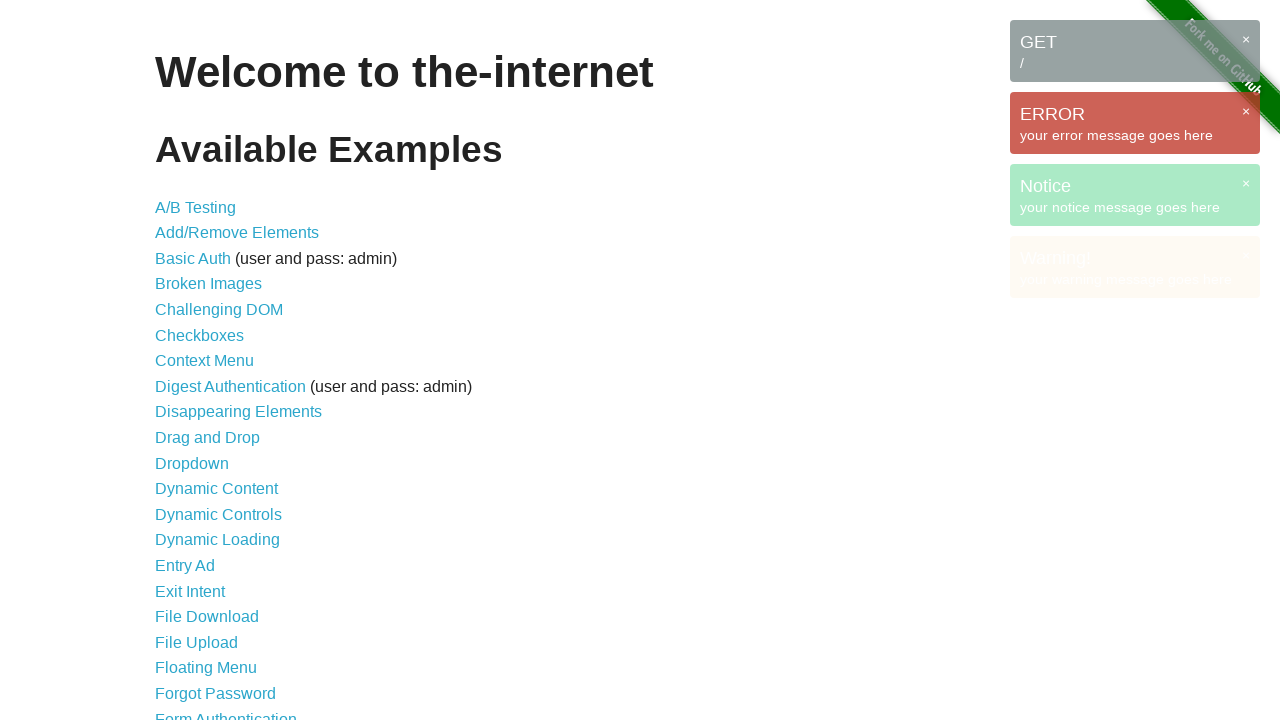

Waited for growl notifications to appear on the page
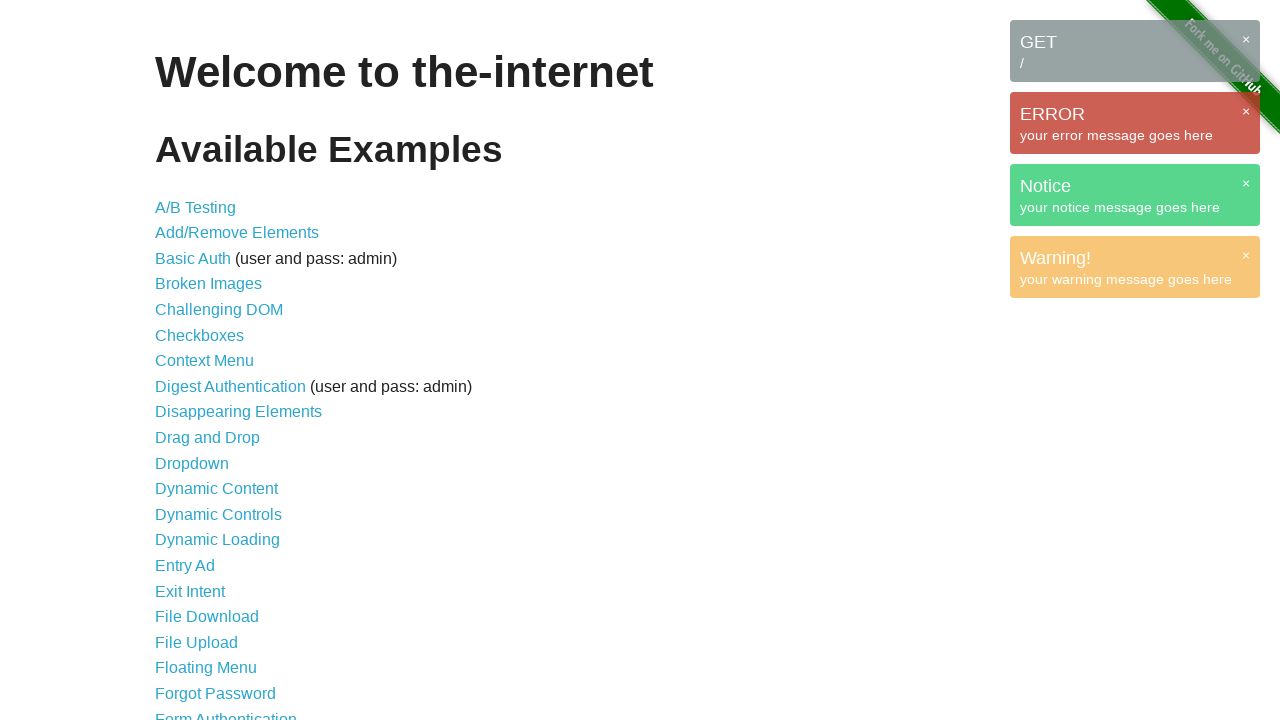

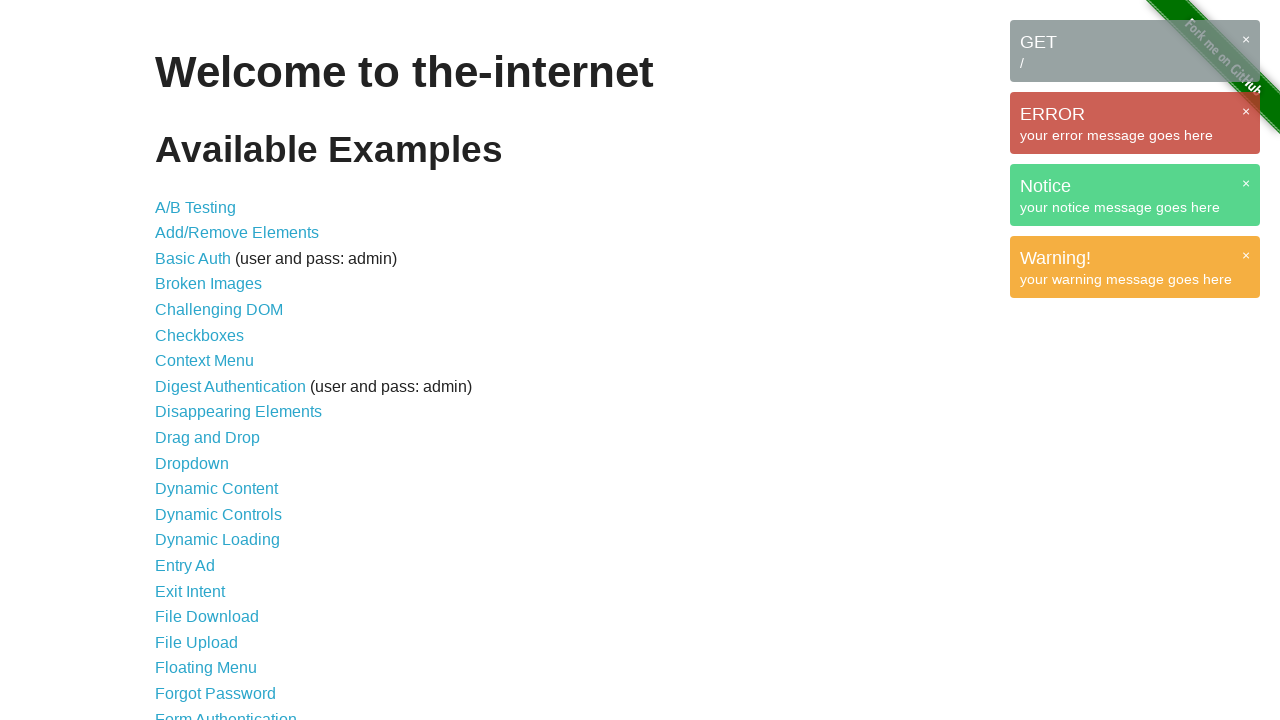